Fills out a contact form with name, email, phone number, address and selects gender option on a test automation practice website

Starting URL: https://testautomationpractice.blogspot.com/

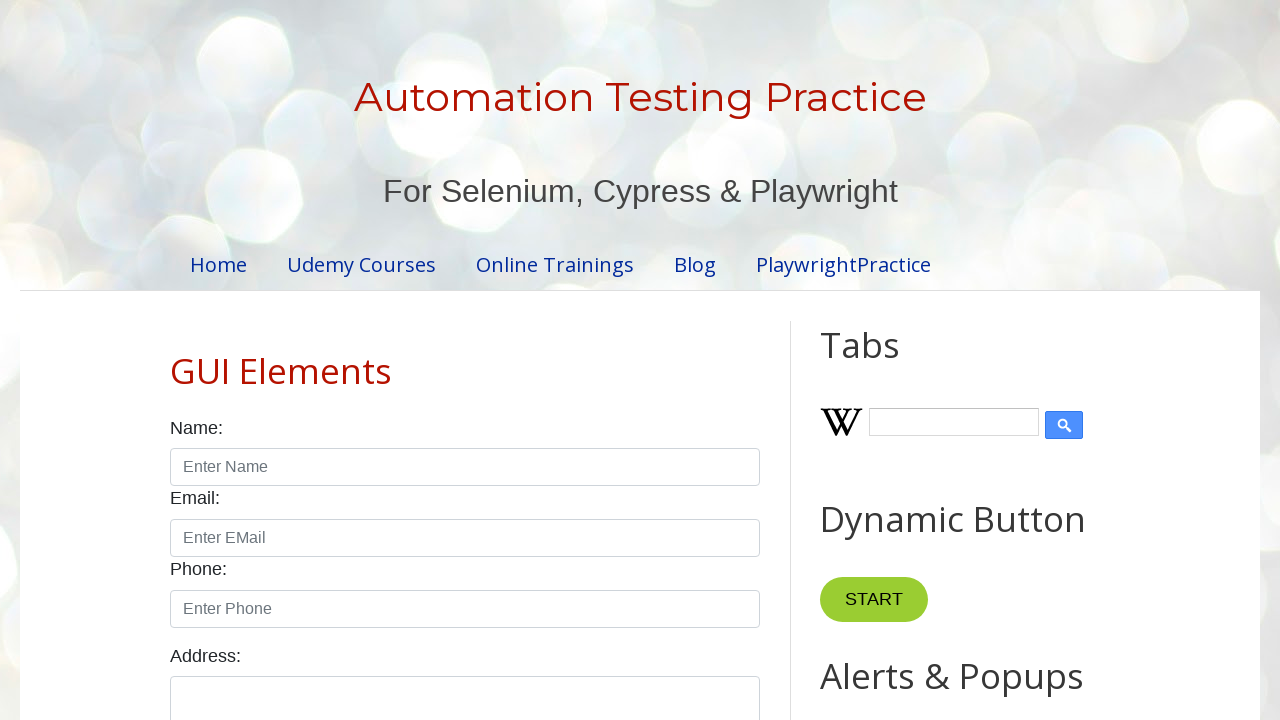

Filled name field with 'John Smith' on //input[starts-with(@id,'name')]
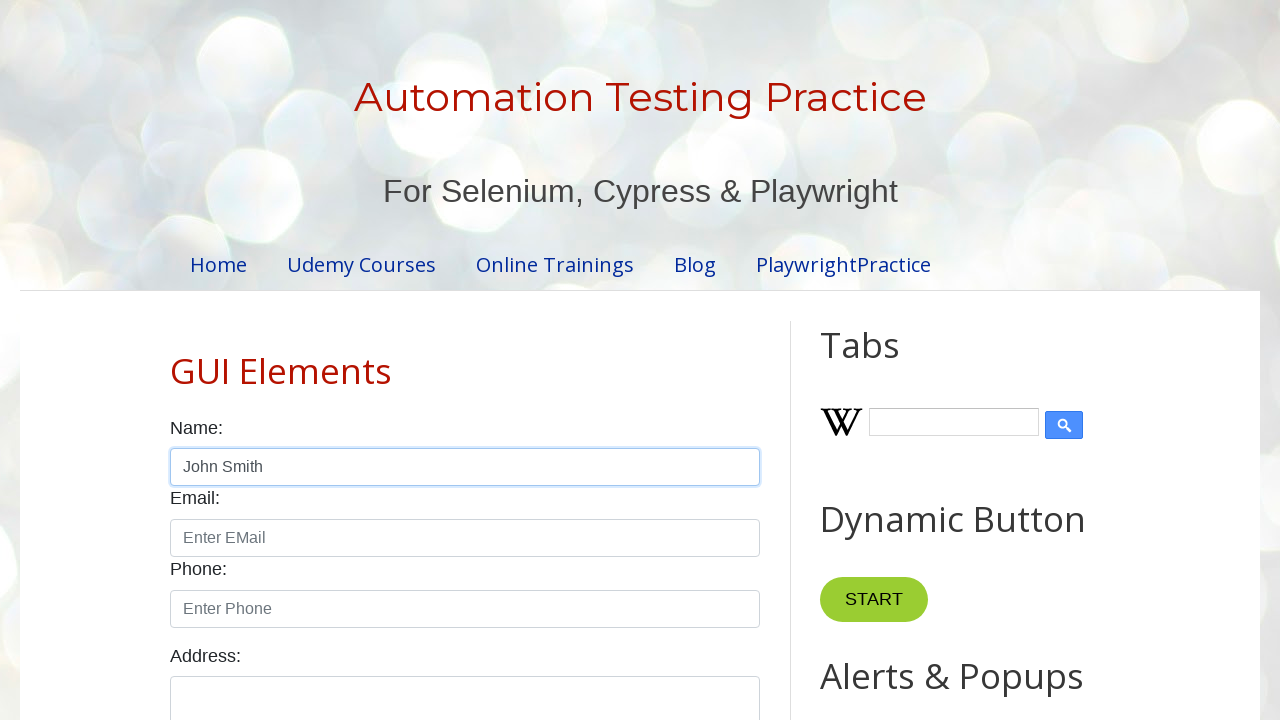

Filled email field with 'john.smith@example.com' on //input[starts-with(@id,'email')]
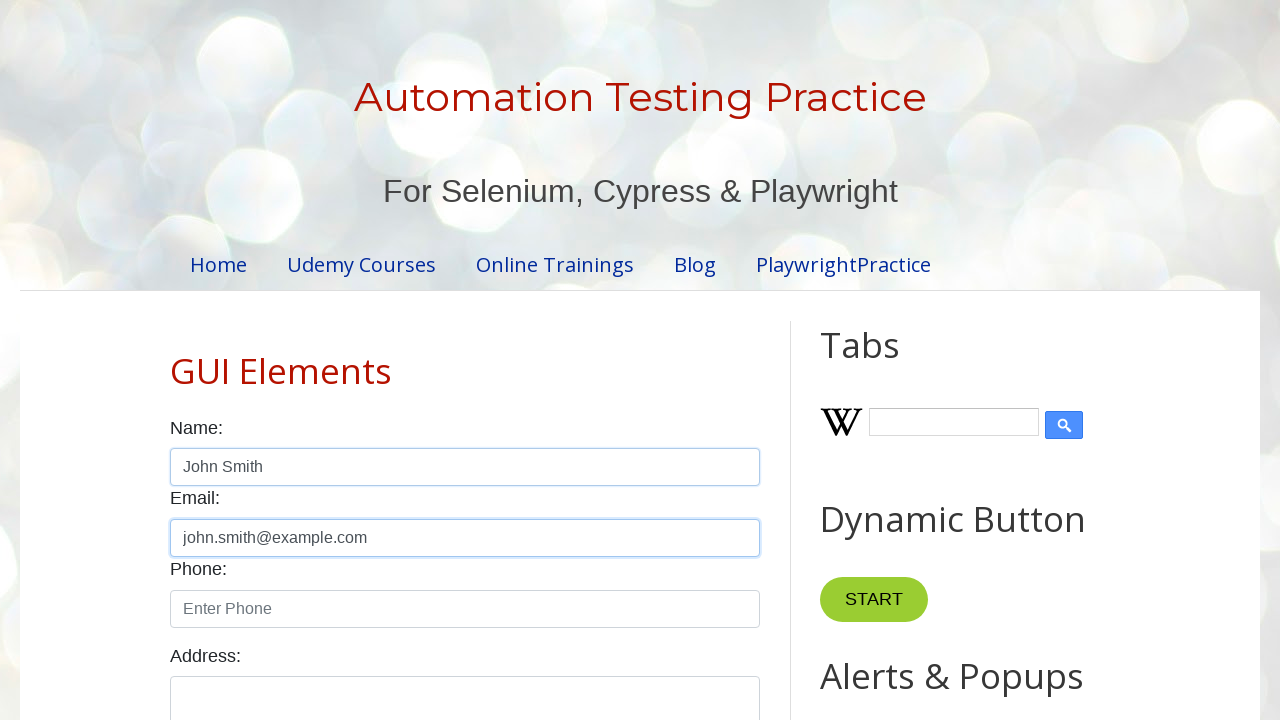

Filled phone number field with '555-123-4567' on //input[starts-with(@id,'phone')]
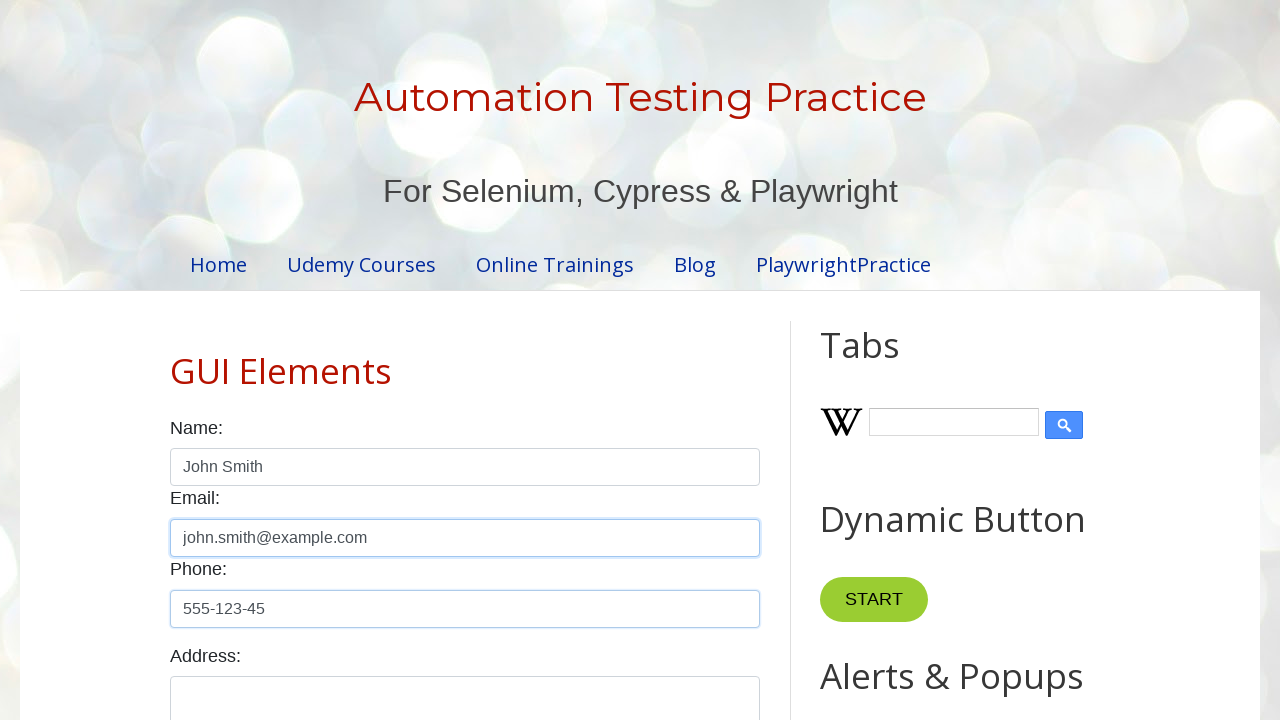

Filled address field with '123 Main Street, Anytown, USA 12345' on //textarea[starts-with(@id,'textarea')]
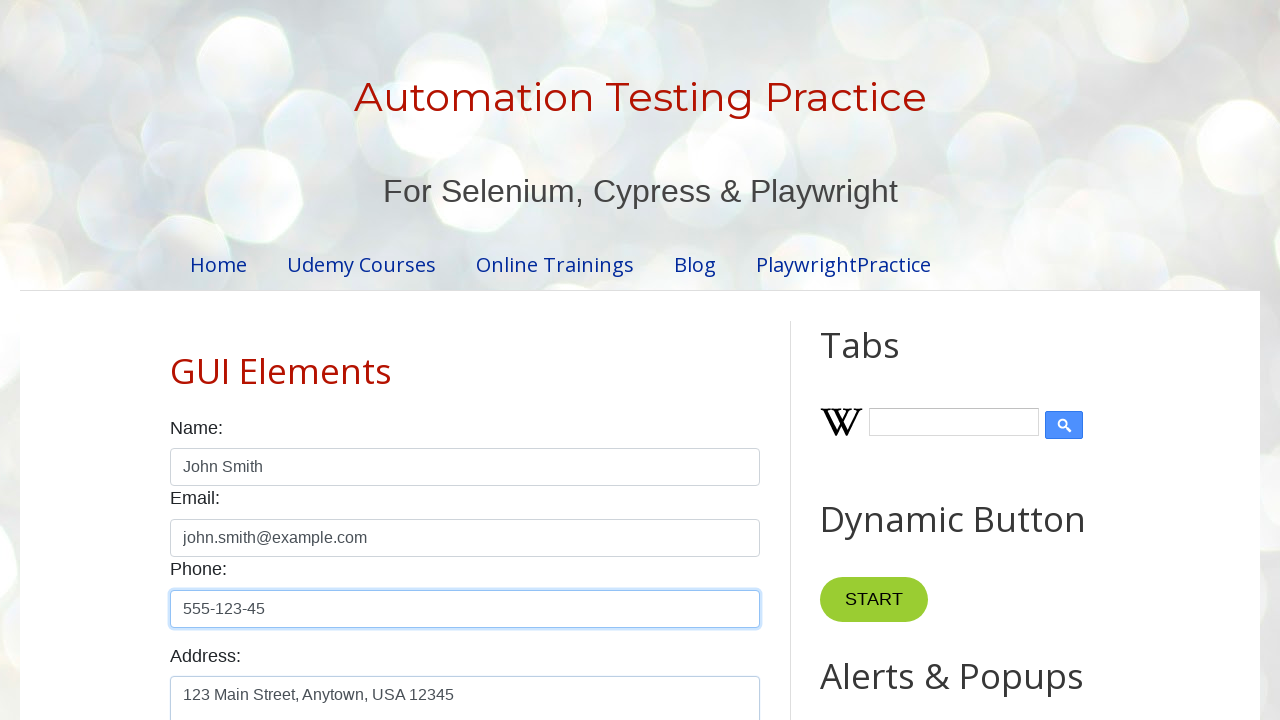

Selected male gender option at (176, 360) on xpath=//input[@id='male']
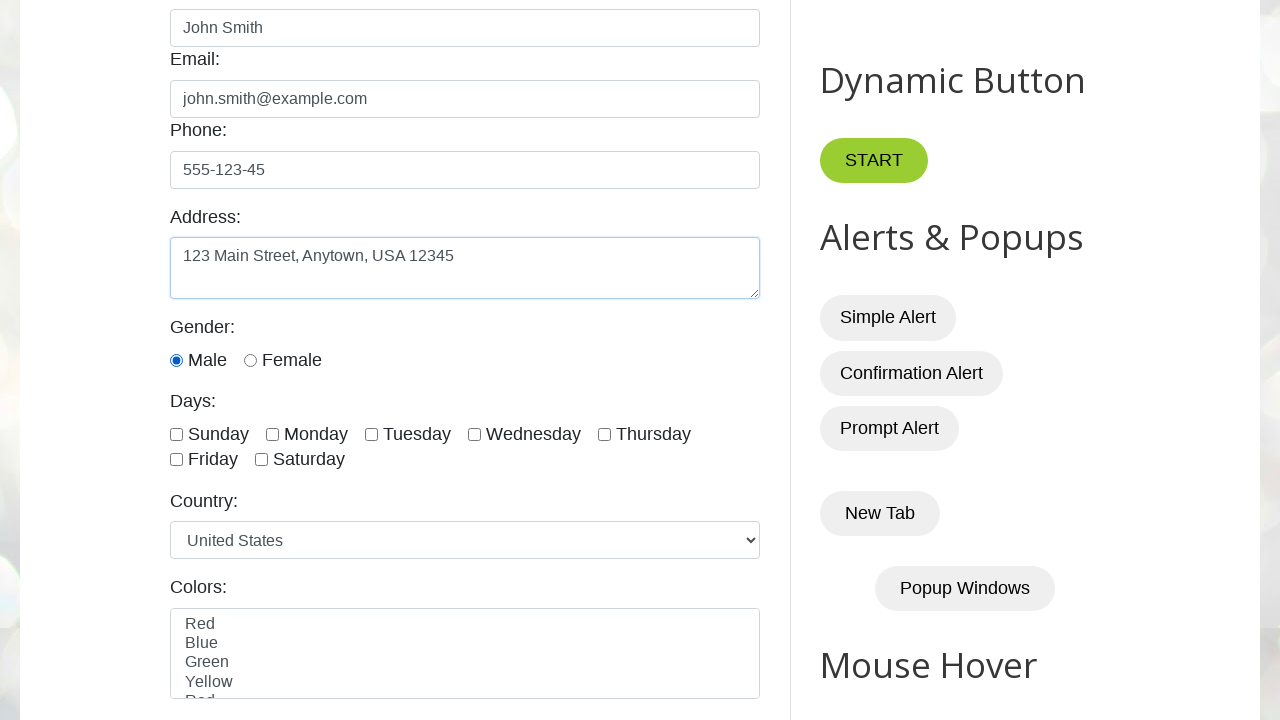

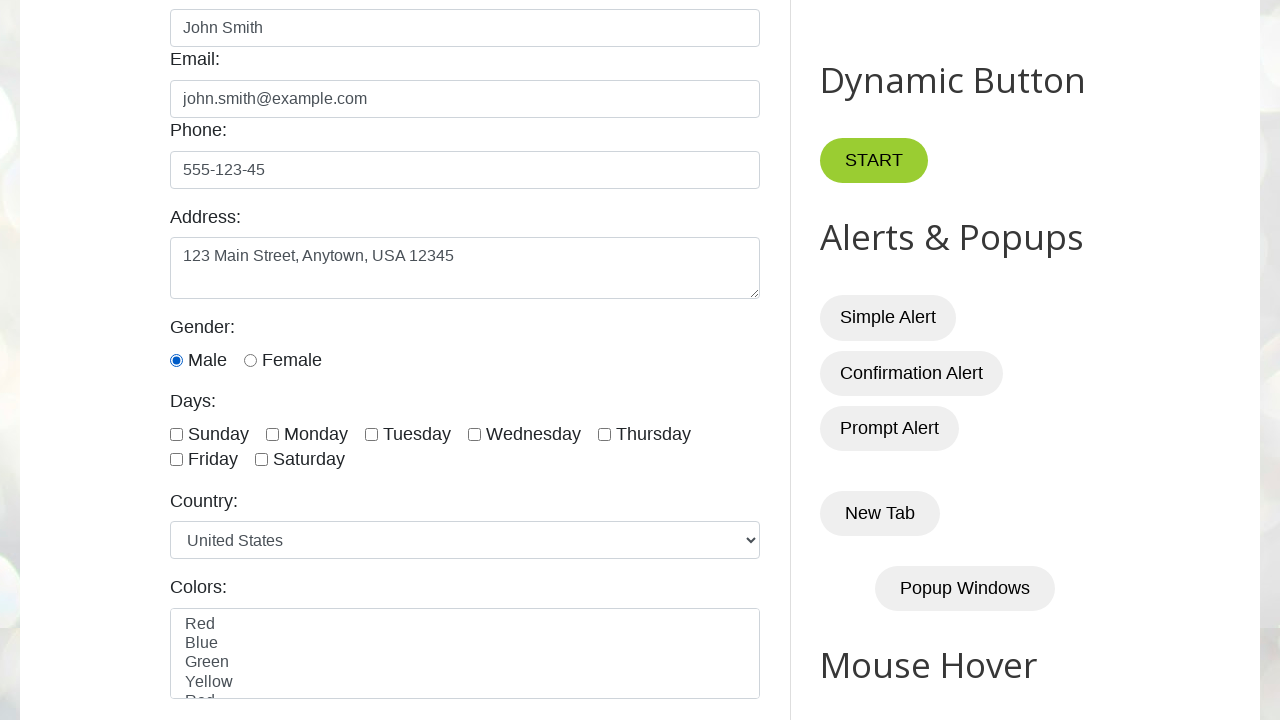